Tests navigation to the blog section by clicking on the blog link from the homepage

Starting URL: https://anhtester.com

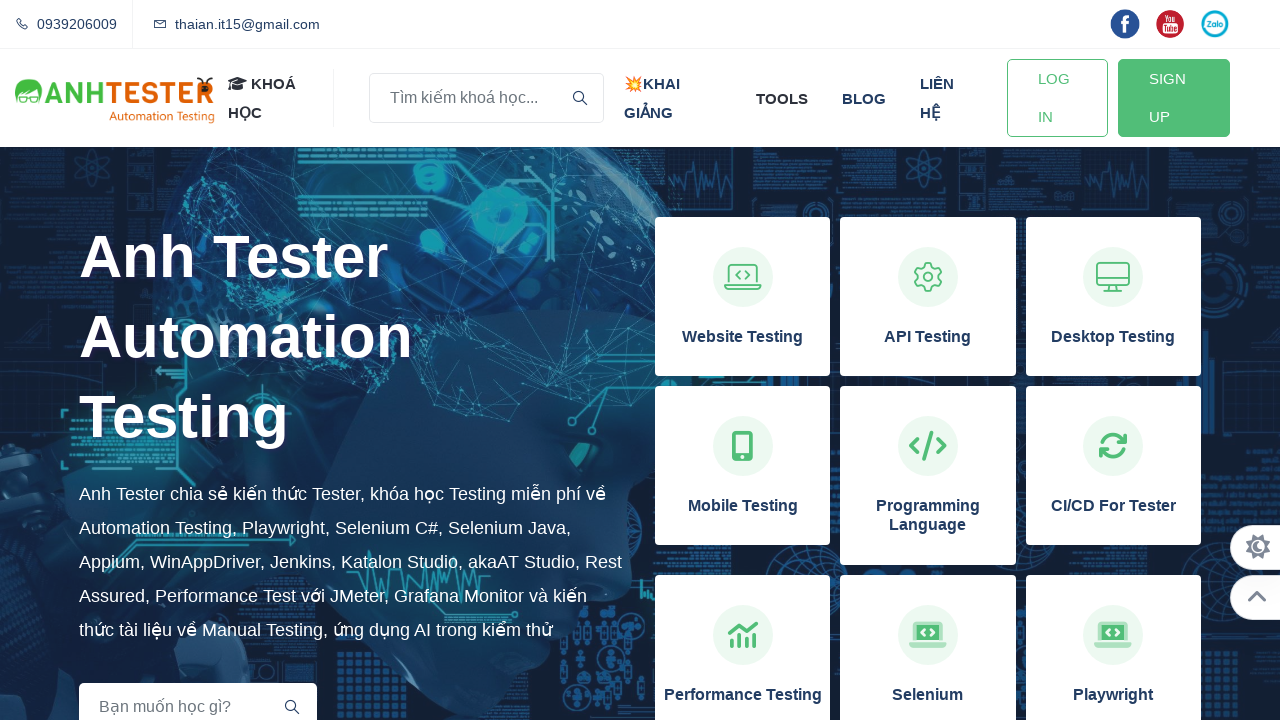

Clicked on the blog link from homepage at (864, 98) on xpath=//a[normalize-space()='blog']
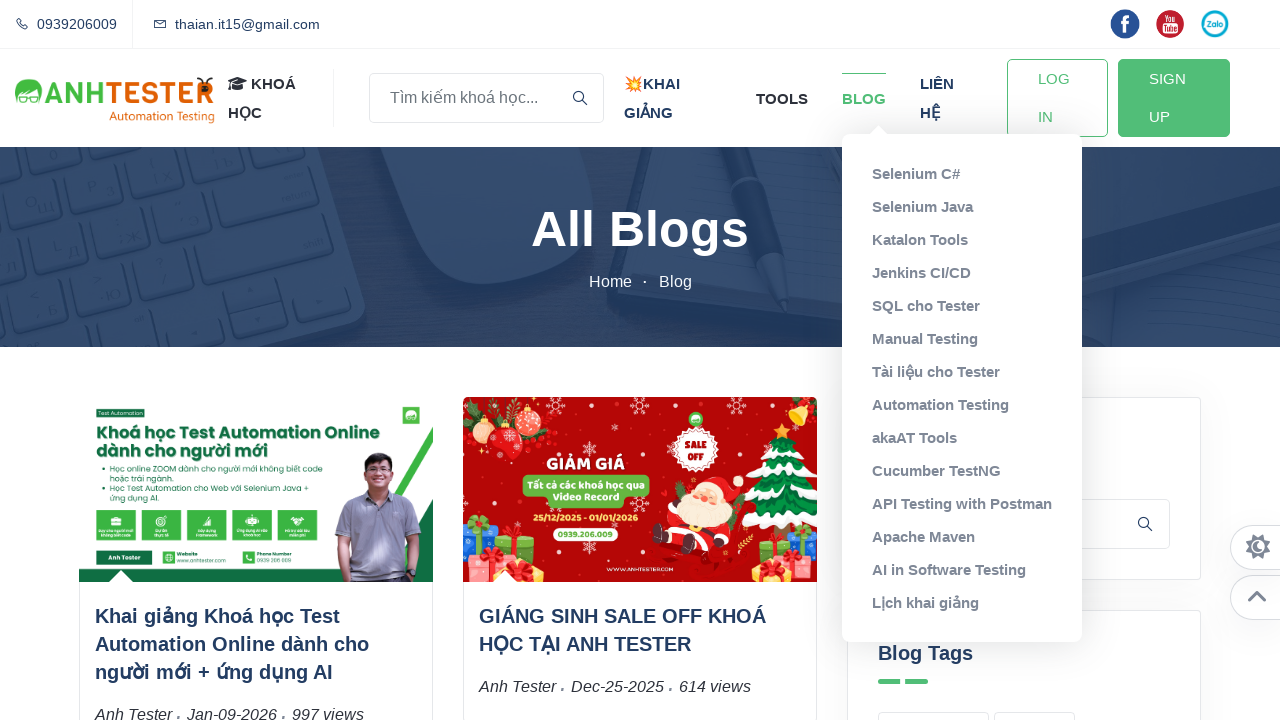

Blog page navigation completed and loaded
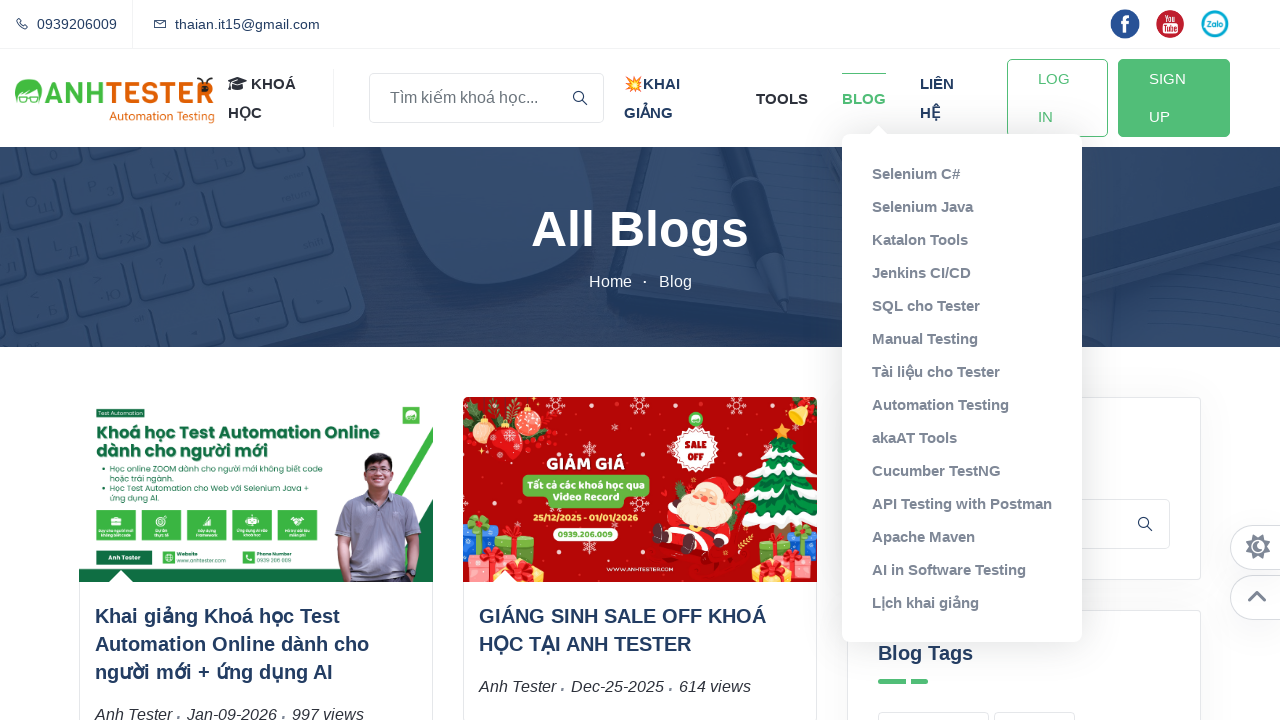

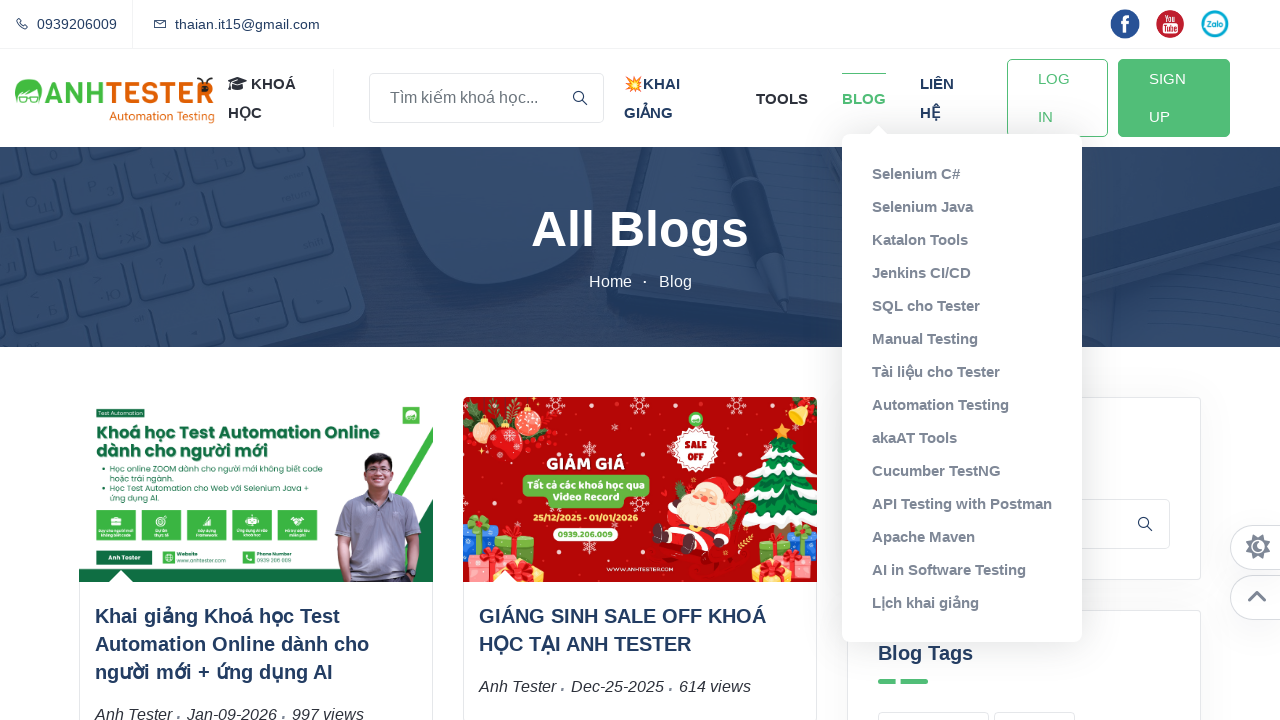